Tests user registration functionality by filling out the registration form with email, password, and password confirmation, then submitting the form

Starting URL: https://qtripdynamic-qa-frontend.vercel.app/pages/register/

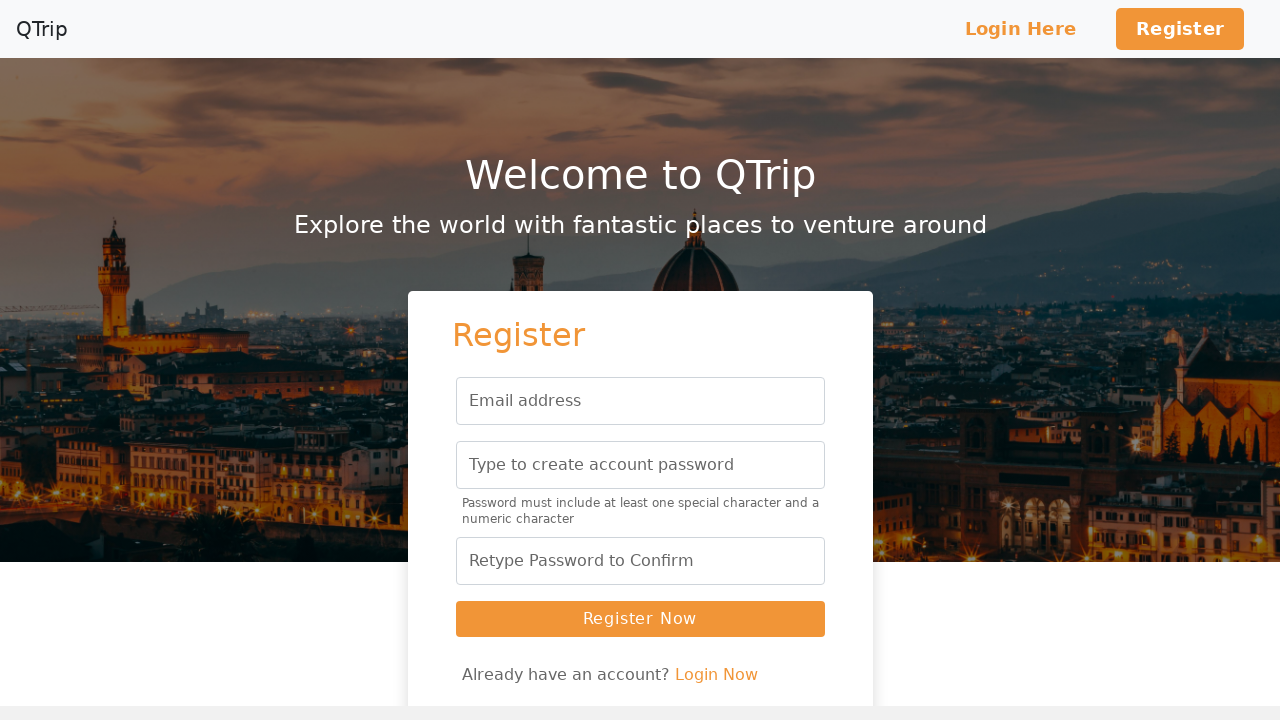

Filled email field with dynamically generated username: testuser_82f29f4d-1f2a-4c7d-aadb-af083db91912@email.com on input[name='email']
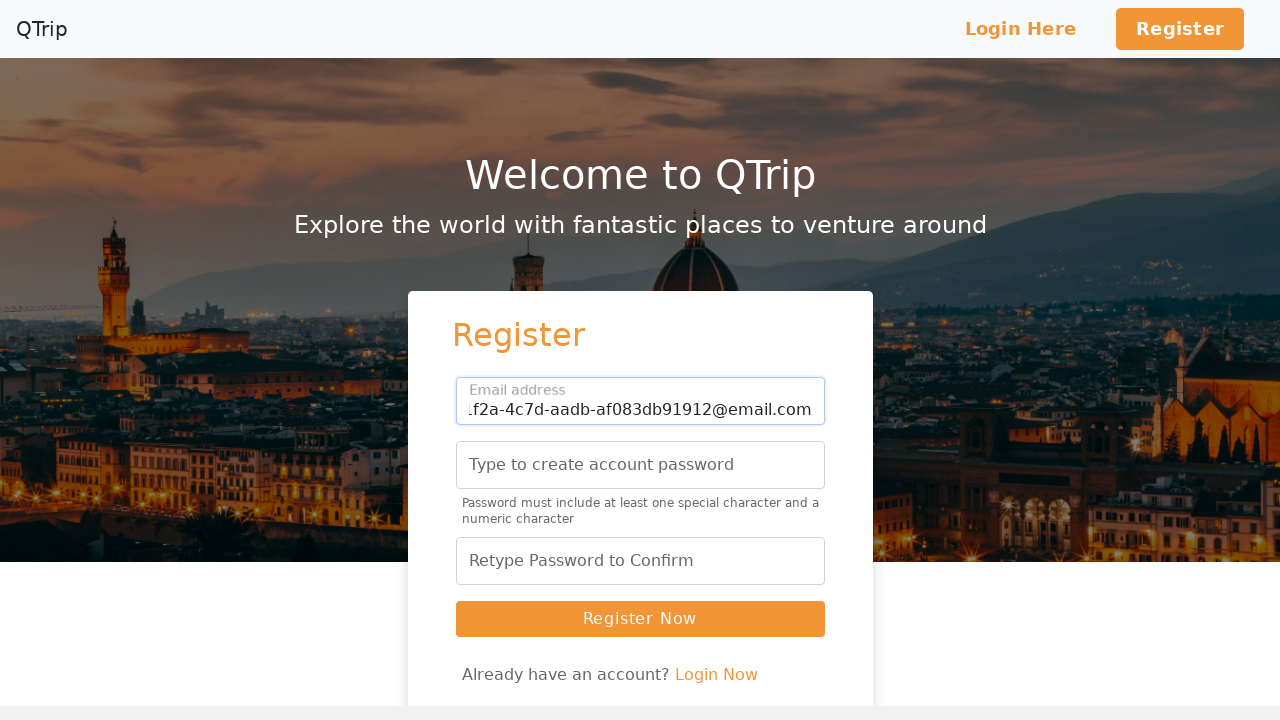

Filled password field with test password on input[name='password']
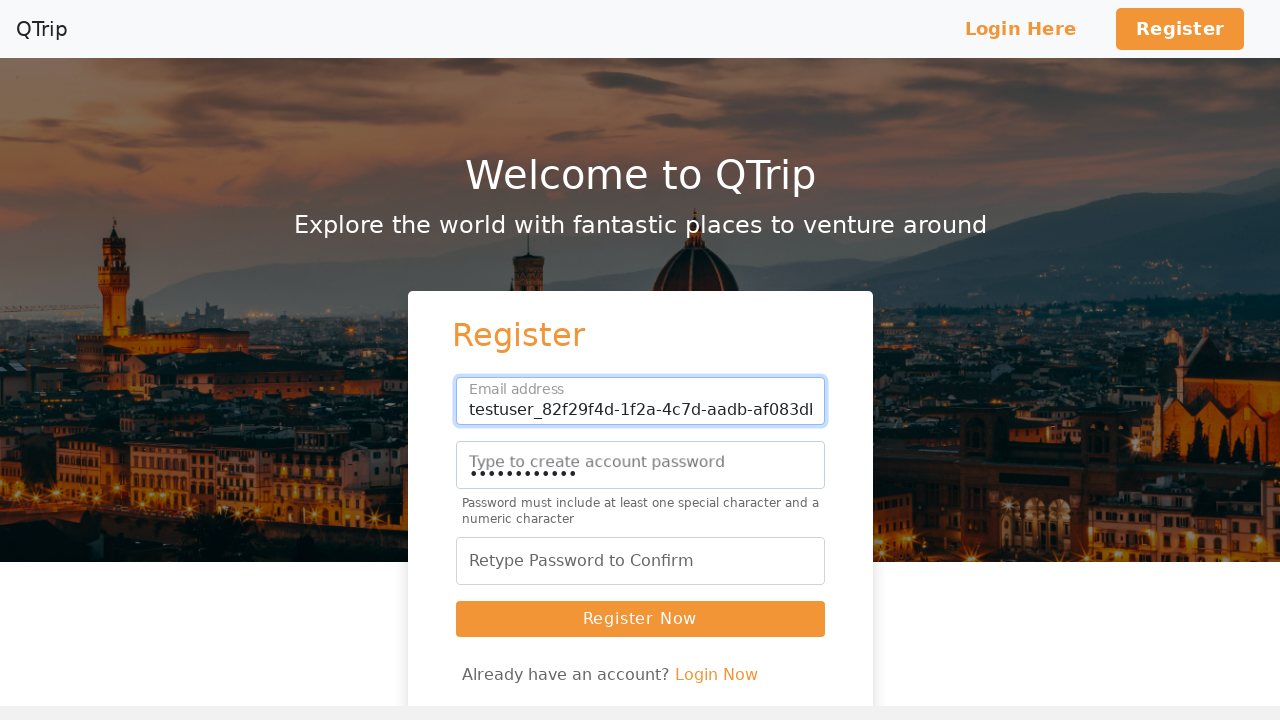

Filled password confirmation field with test password on input[name='confirmpassword']
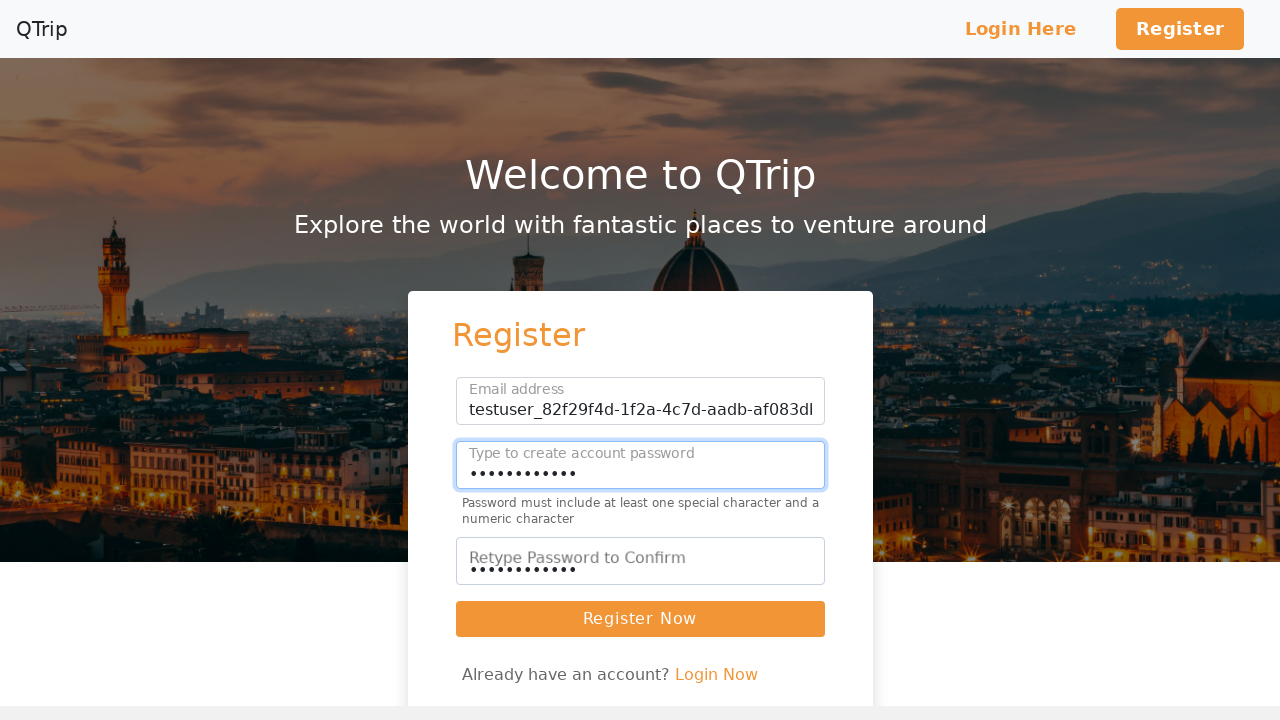

Clicked 'Register Now' button to submit registration form at (640, 619) on button:has-text('Register Now')
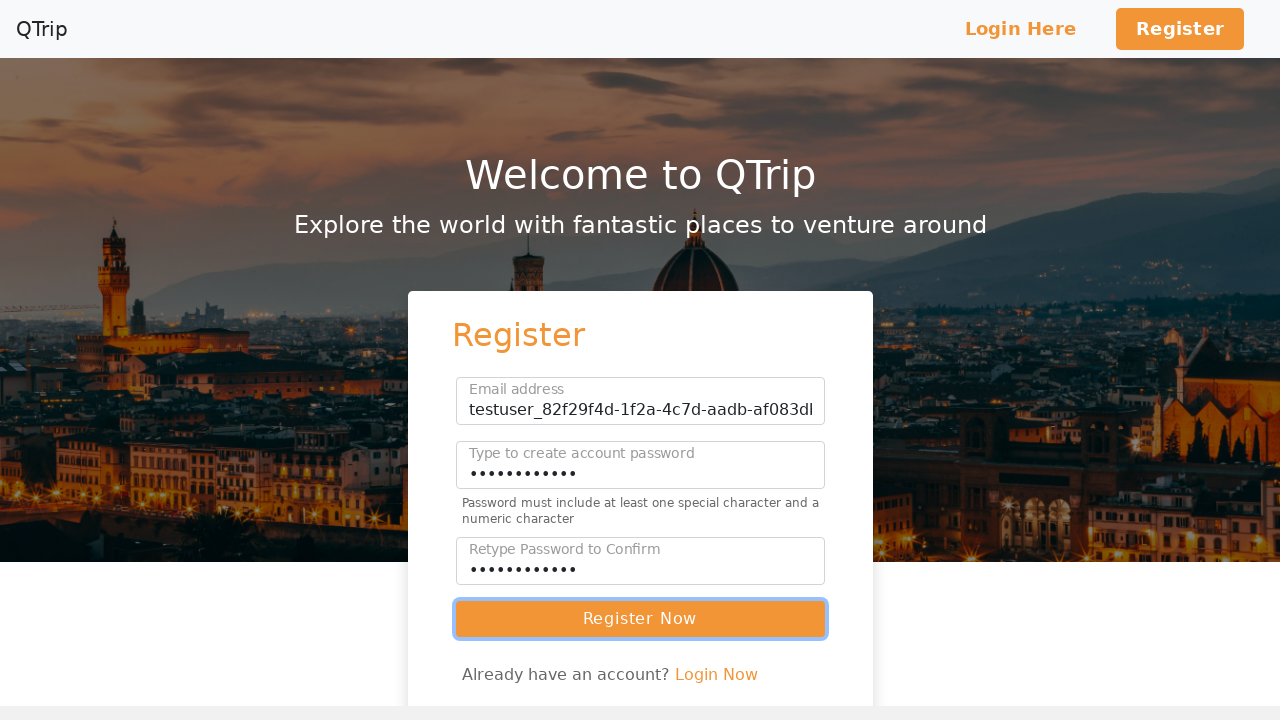

Login page loaded successfully, confirming user registration was completed
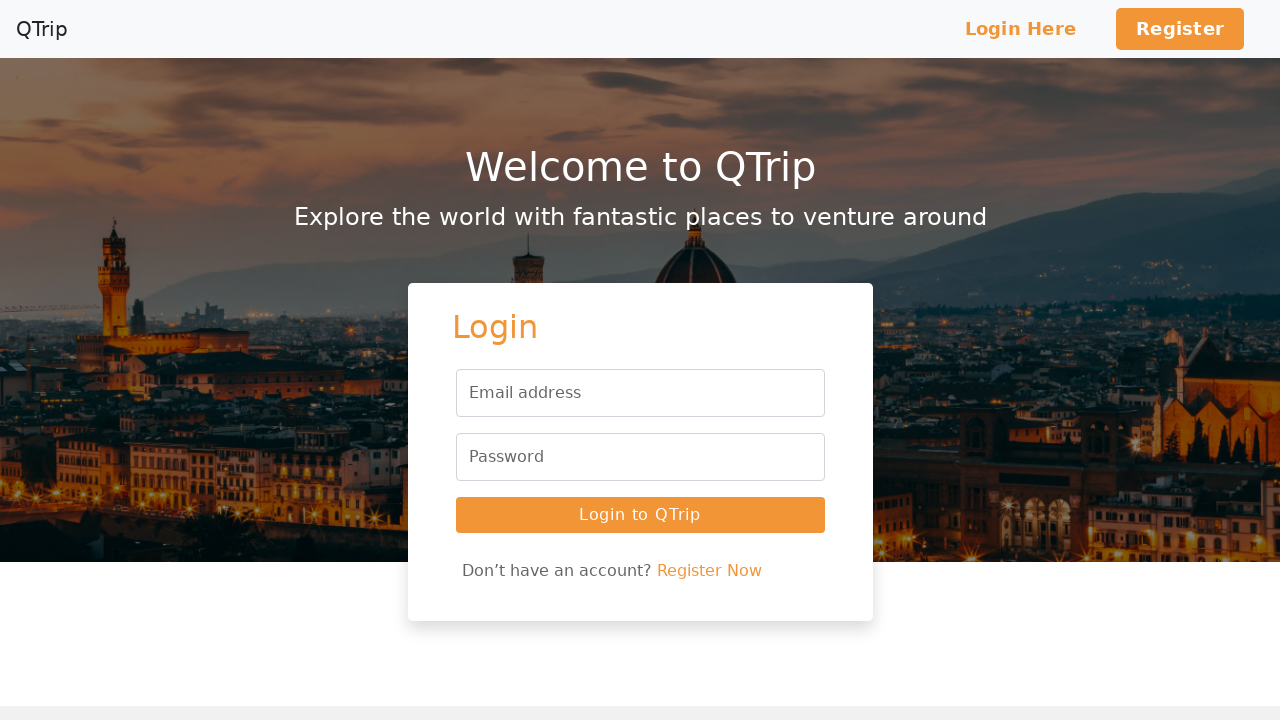

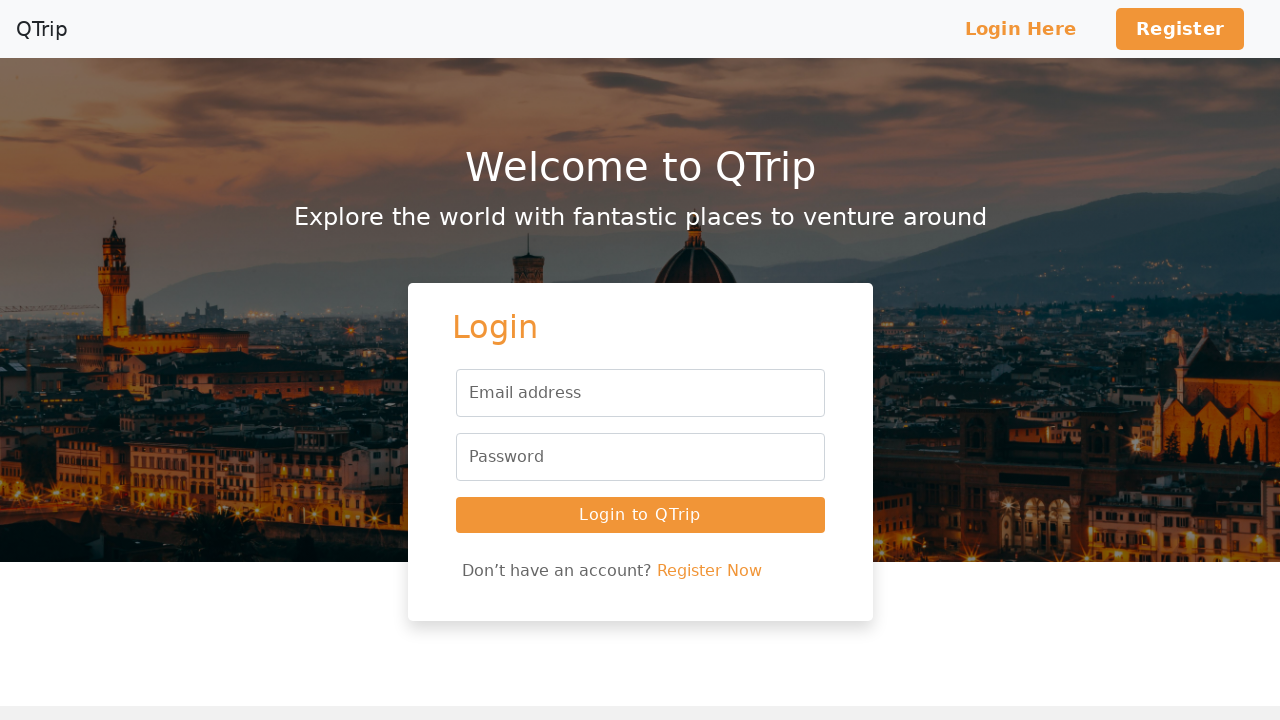